Scrolls the page by relative amounts - 500px down and 500px right

Starting URL: https://www.lanqiao.cn

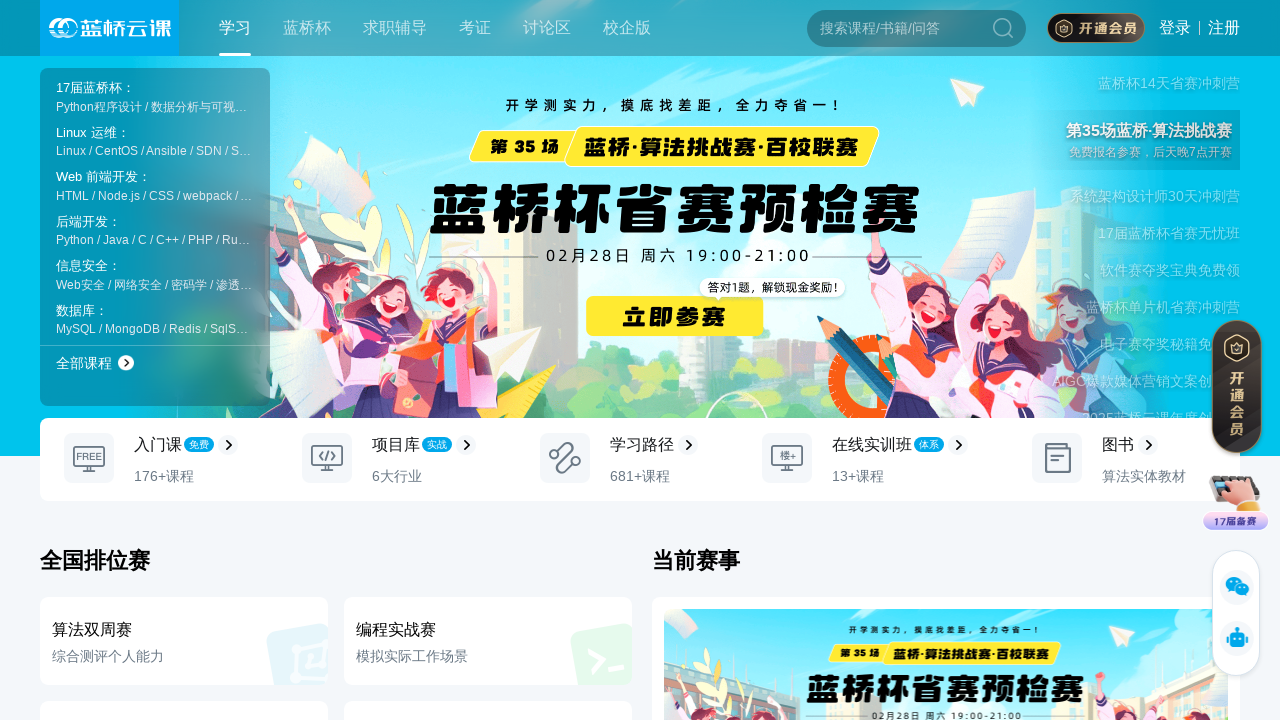

Scrolled page down by 500px
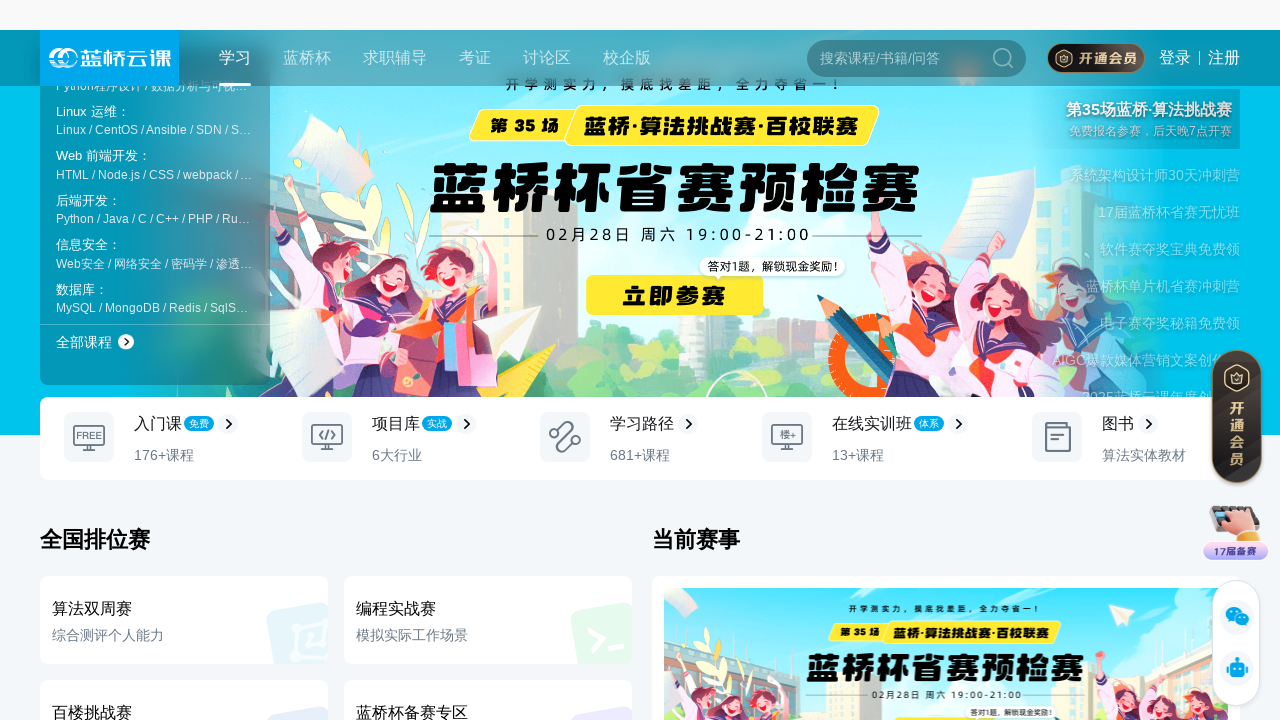

Waited 1000ms for page to settle
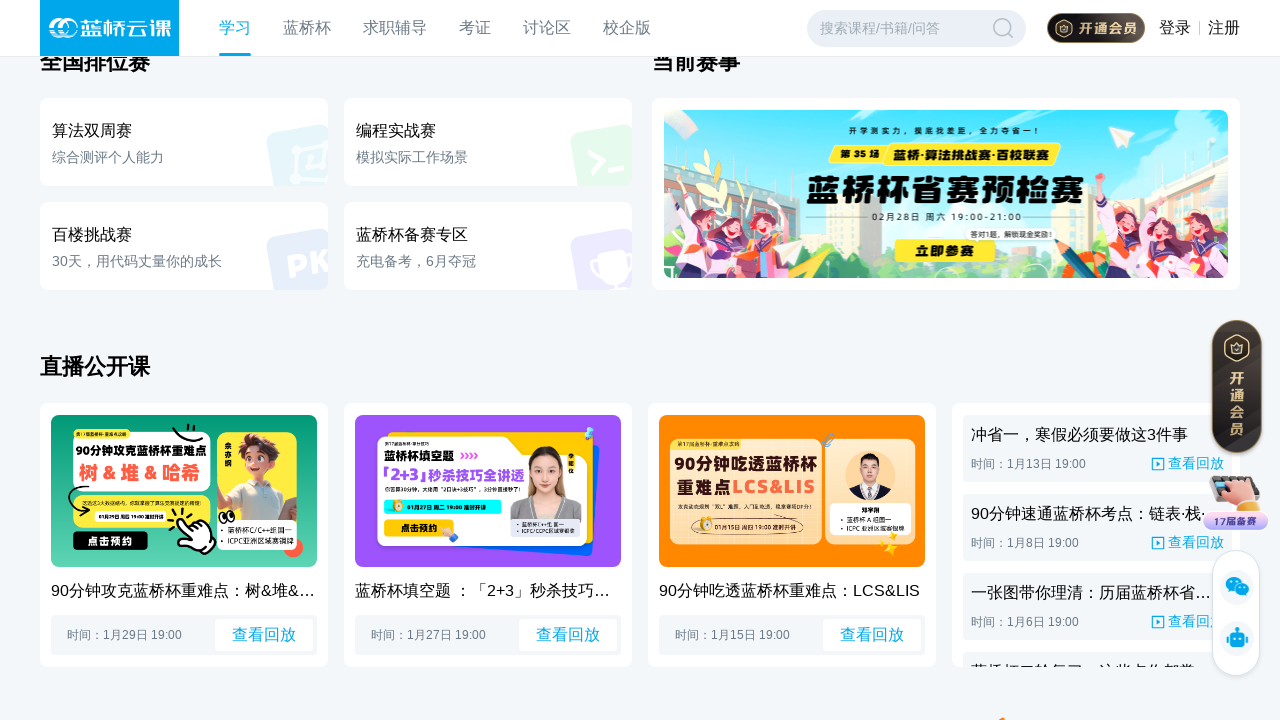

Scrolled page right by 500px
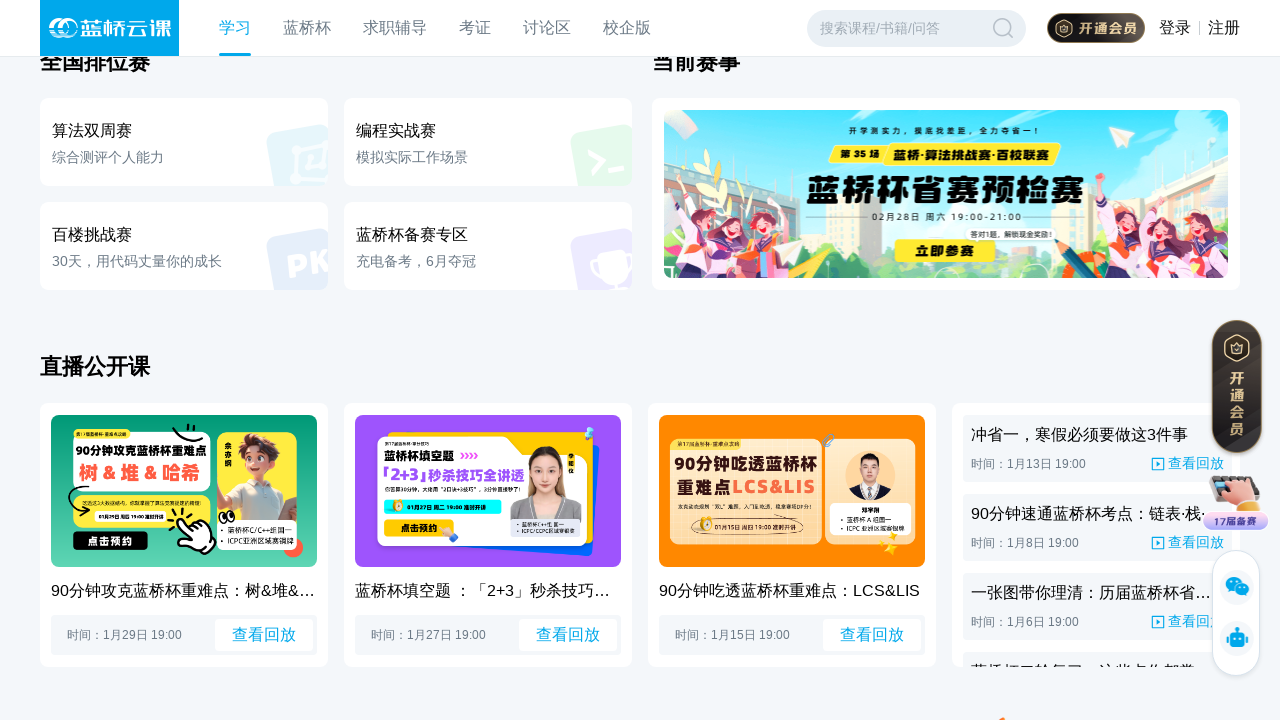

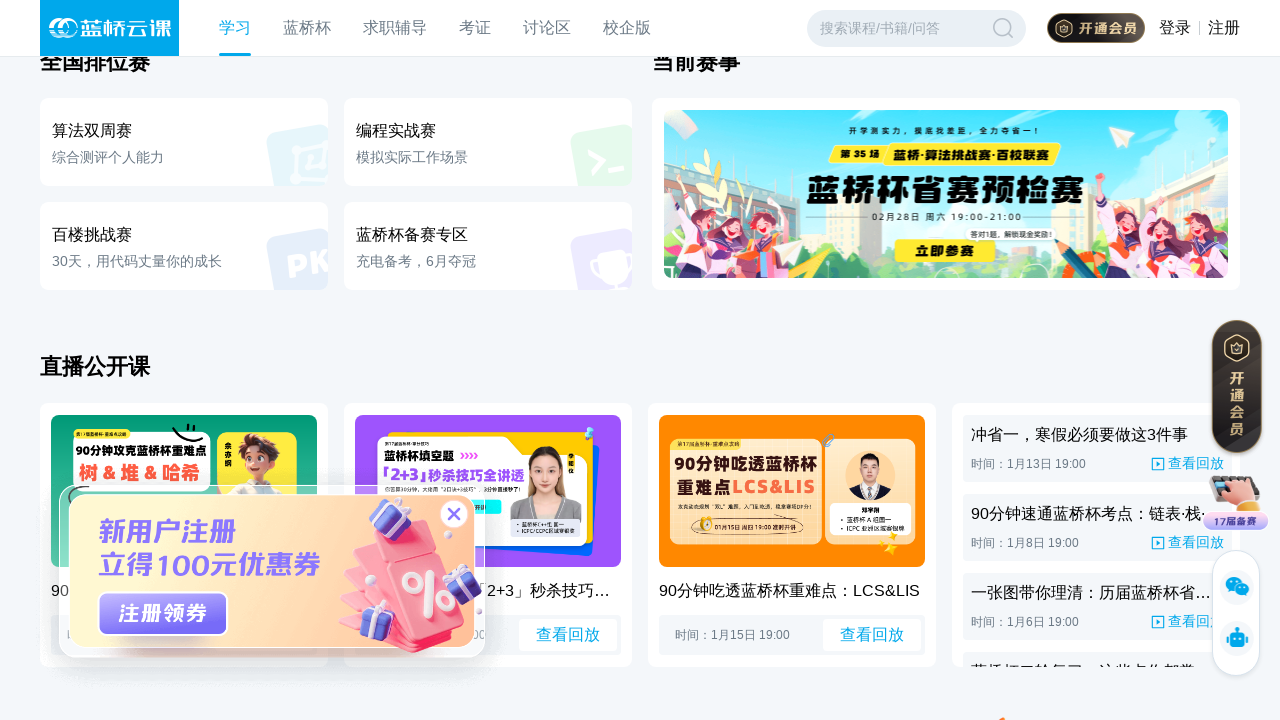